Navigates to the OrangeHRM demo site homepage and verifies the page loads by checking the title is available.

Starting URL: https://opensource-demo.orangehrmlive.com/

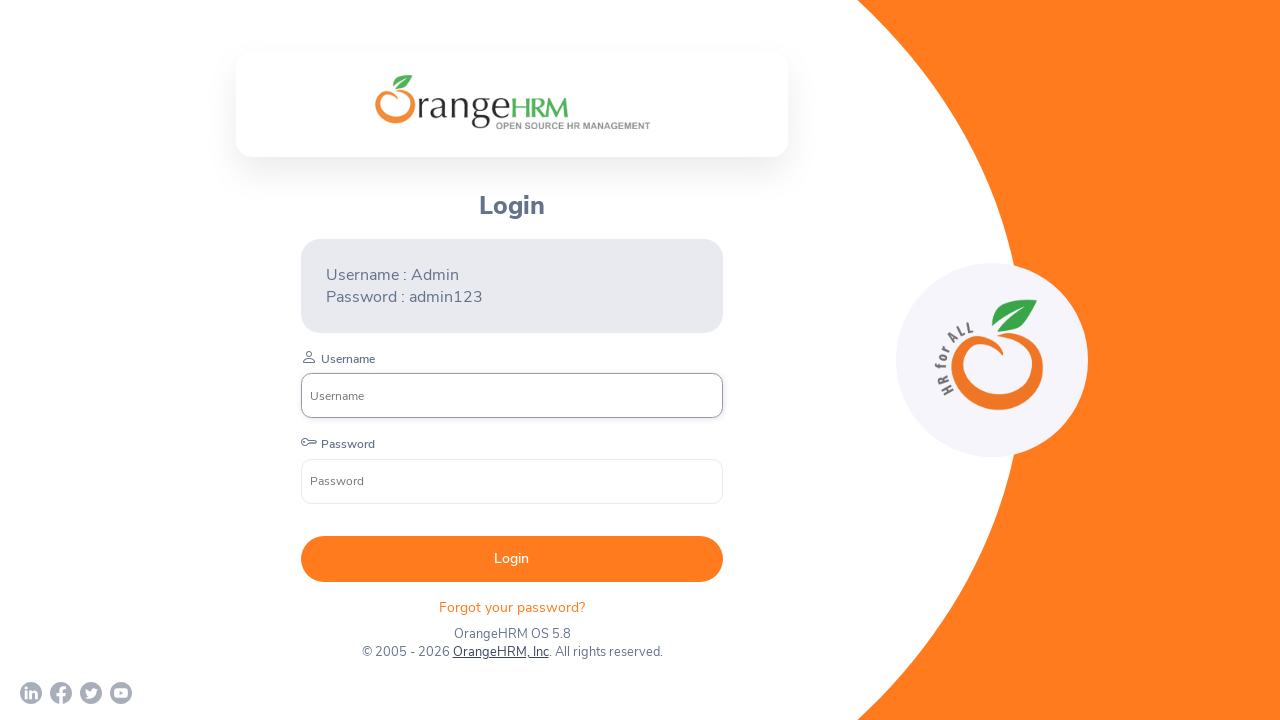

Navigated to OrangeHRM demo site homepage
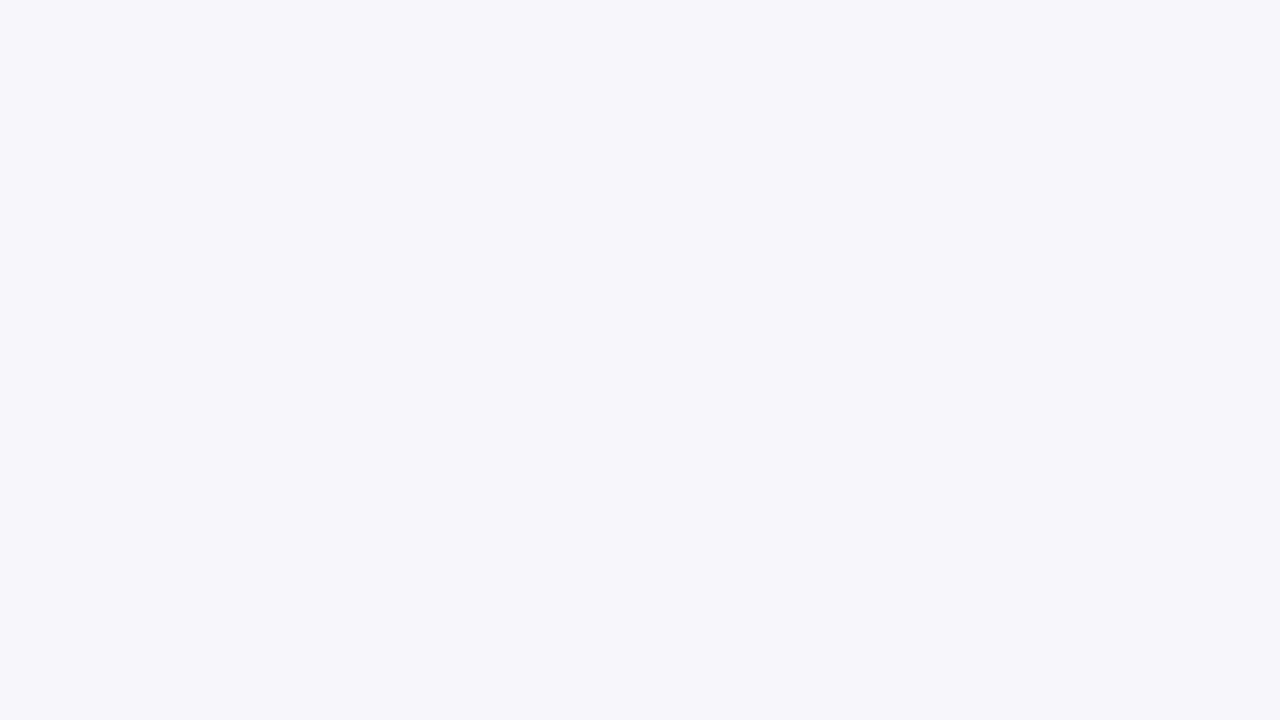

Page DOM content fully loaded
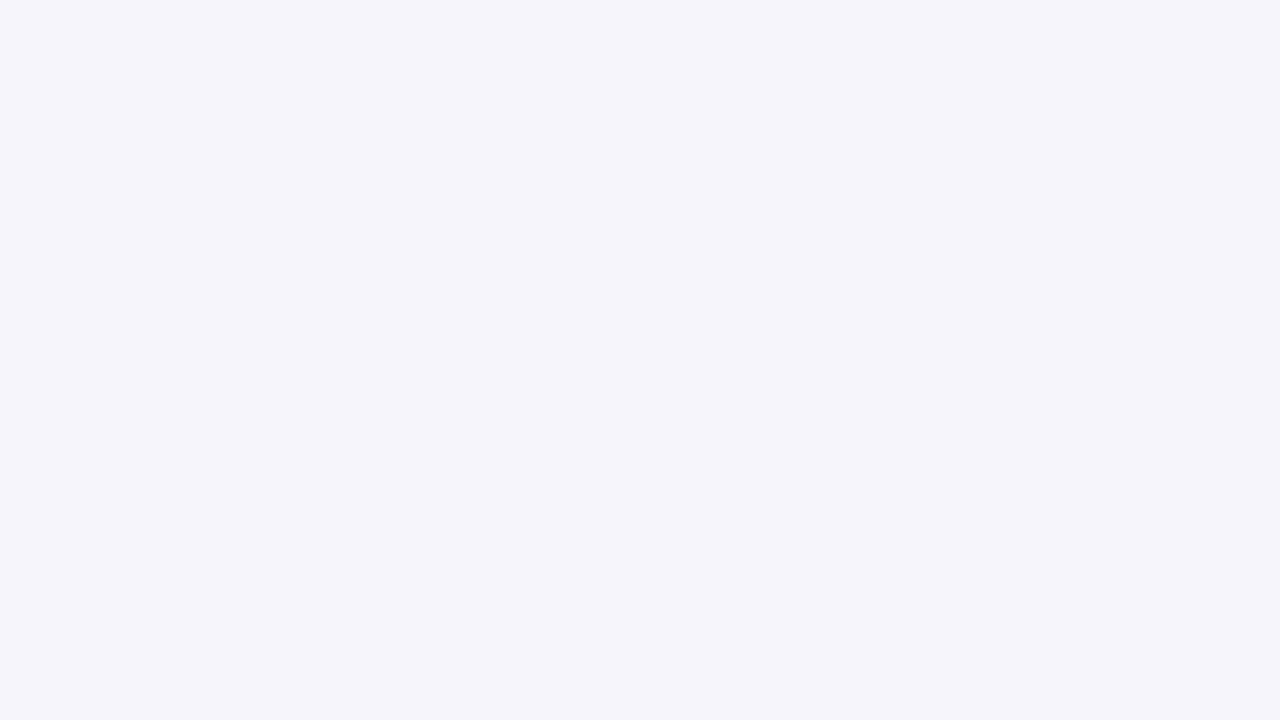

Retrieved page title: OrangeHRM
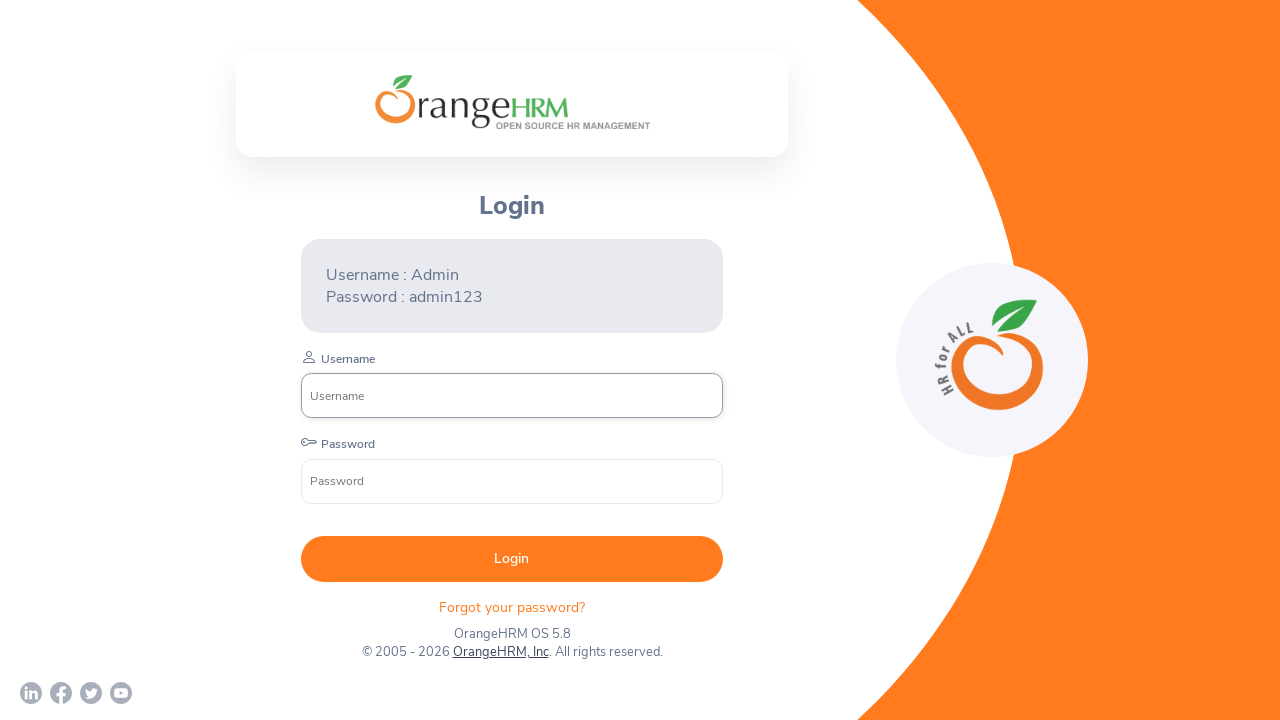

Page title verified and printed to console
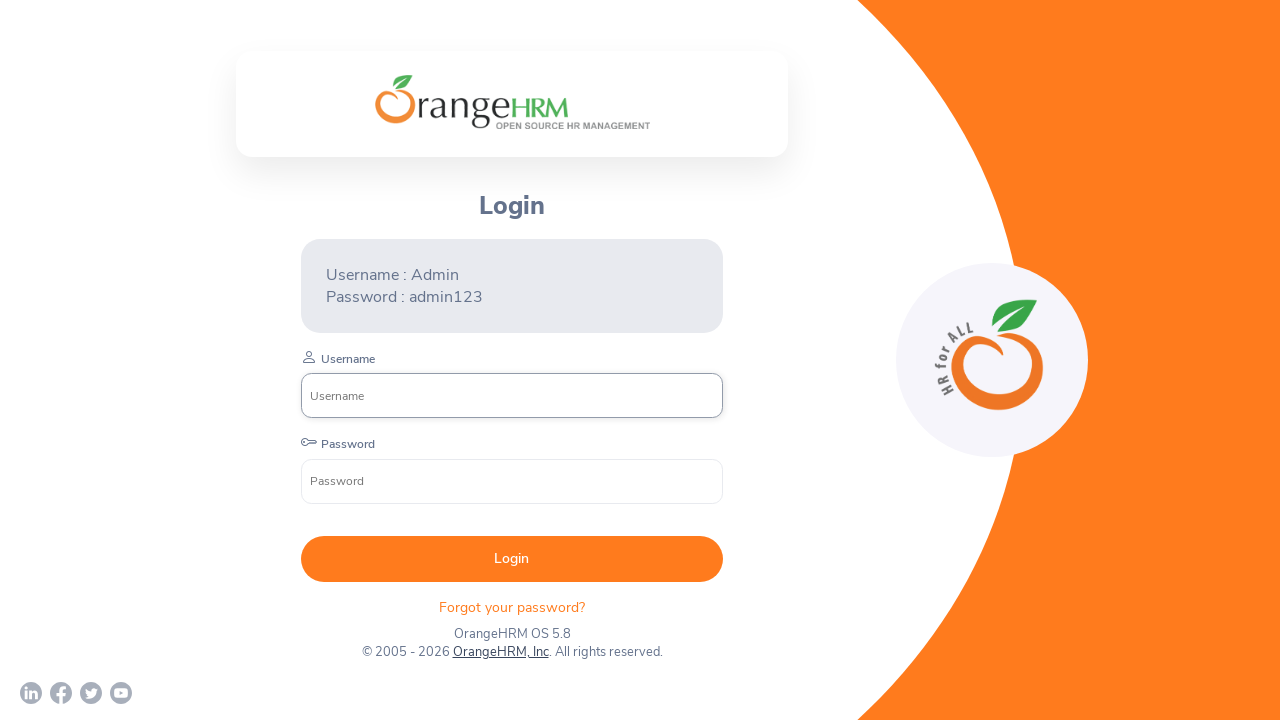

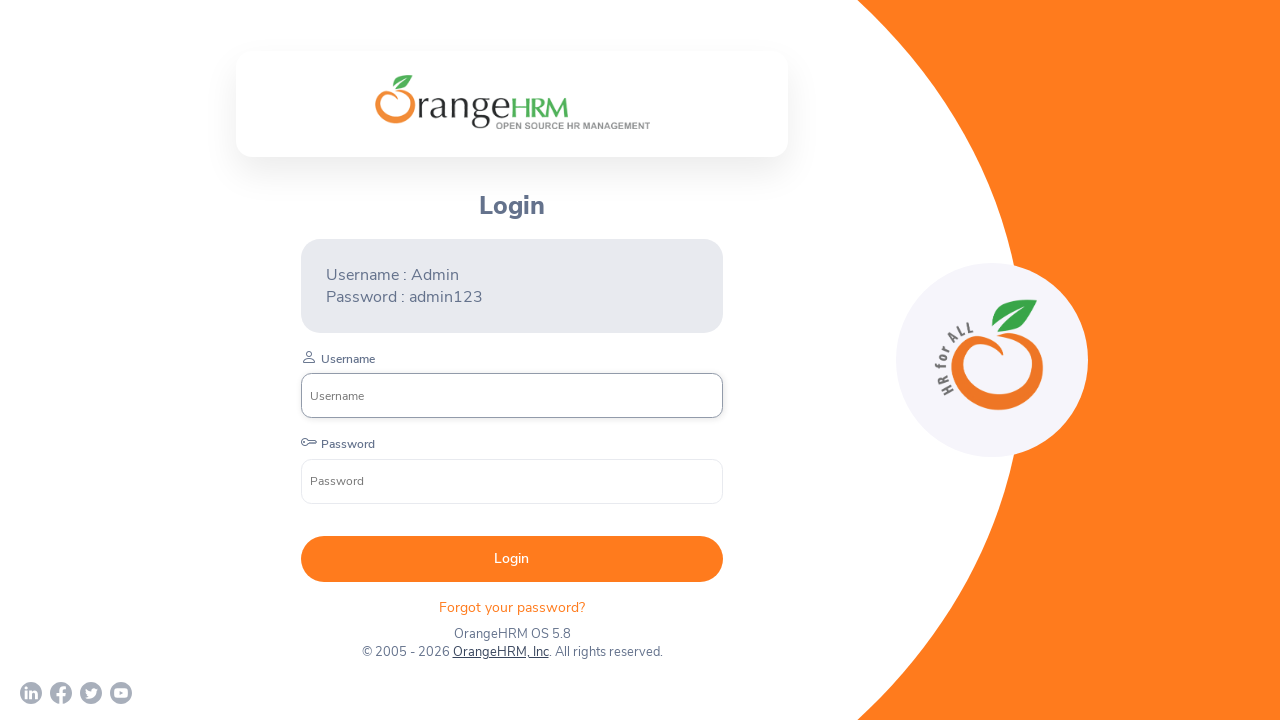